Tests clearing the search input and verifies all products are displayed again

Starting URL: https://rahulshettyacademy.com/seleniumPractise/

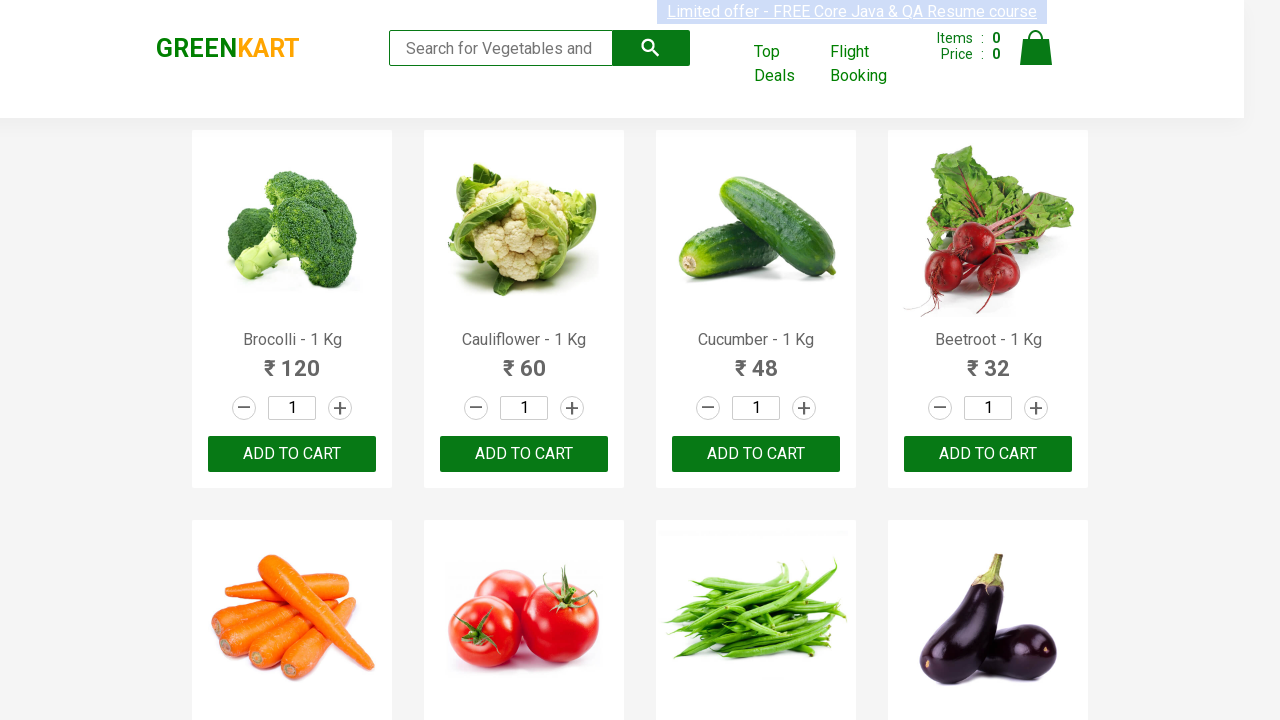

Filled search field with 'Tomato' on .search-keyword
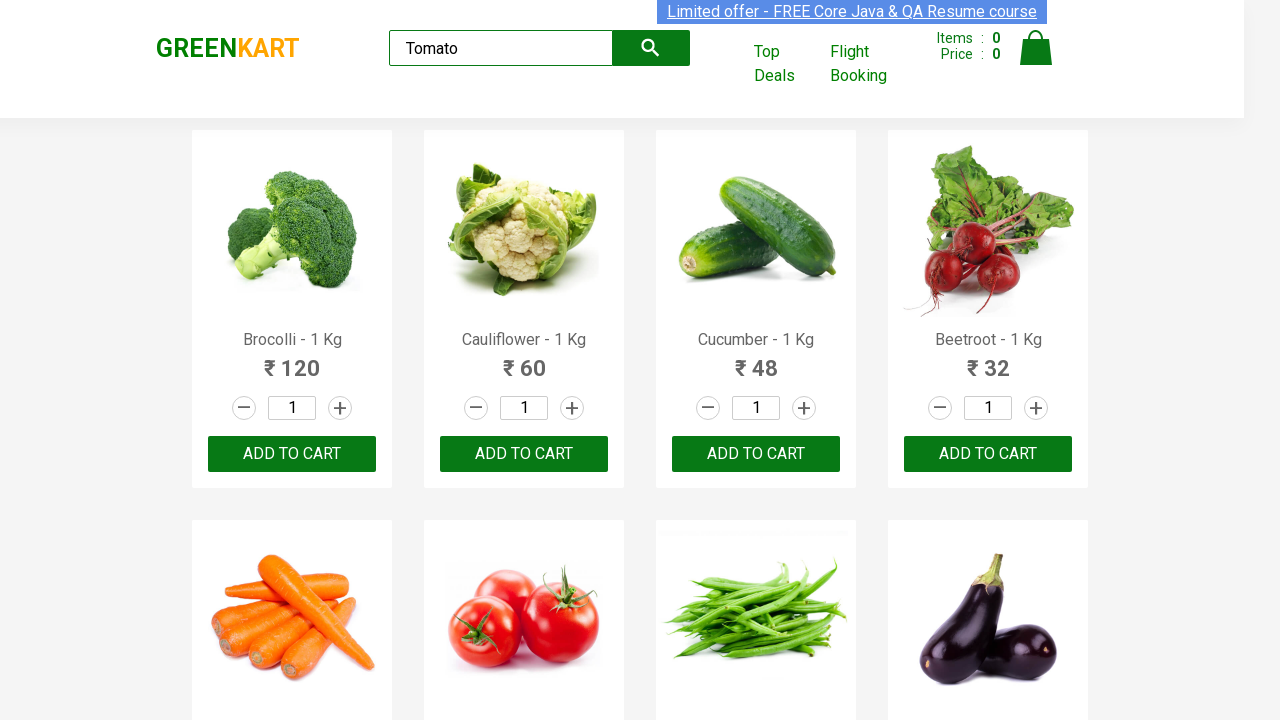

Waited 500ms for search filtering to complete
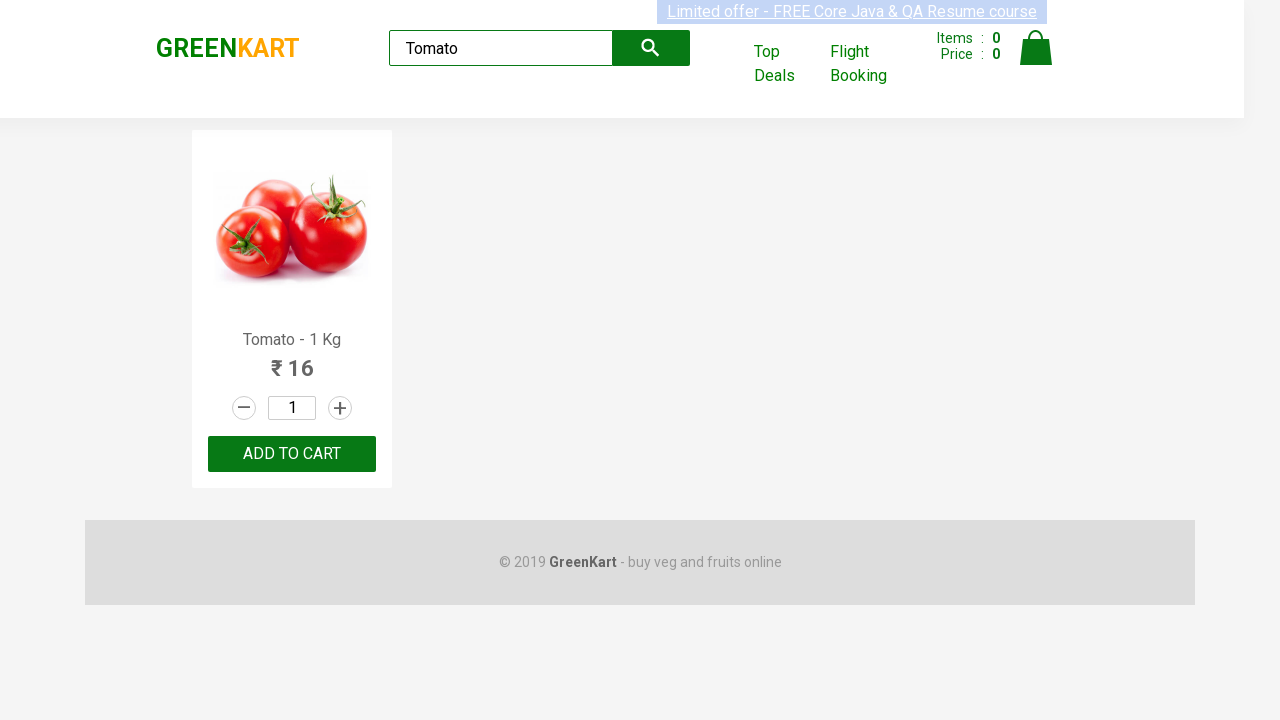

Cleared search input field on .search-keyword
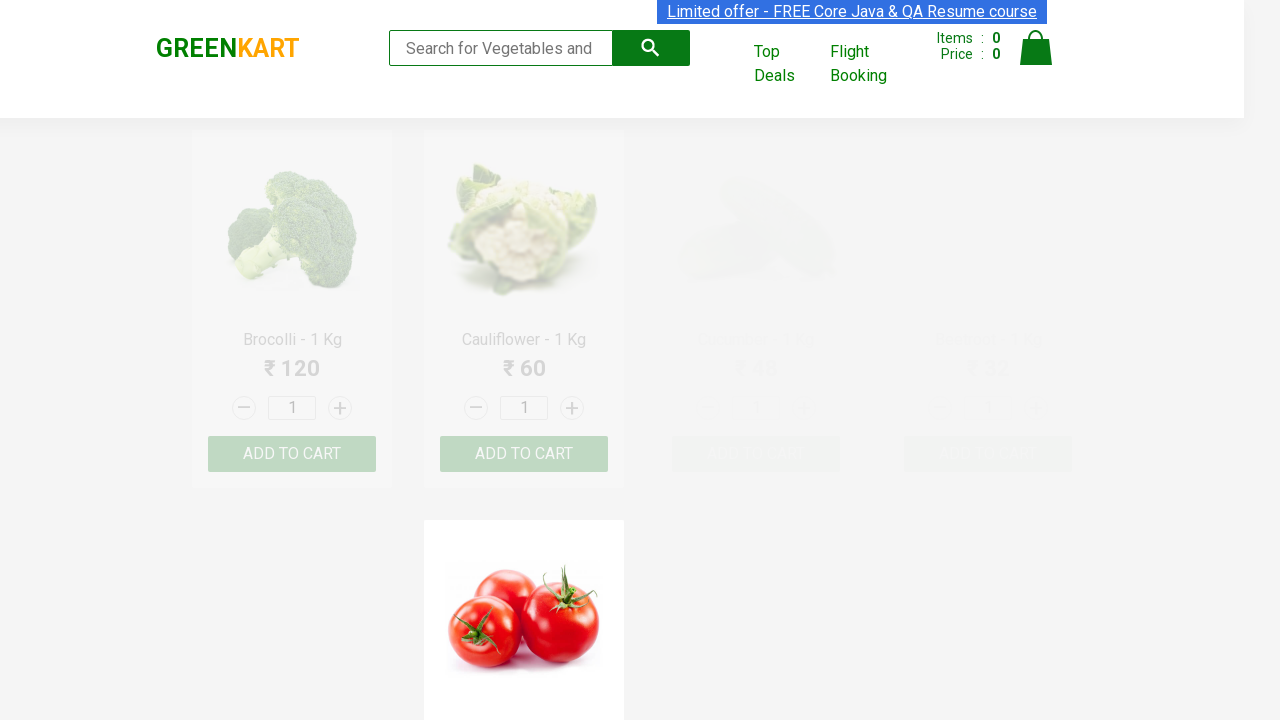

Waited 500ms for products to reload after clearing search
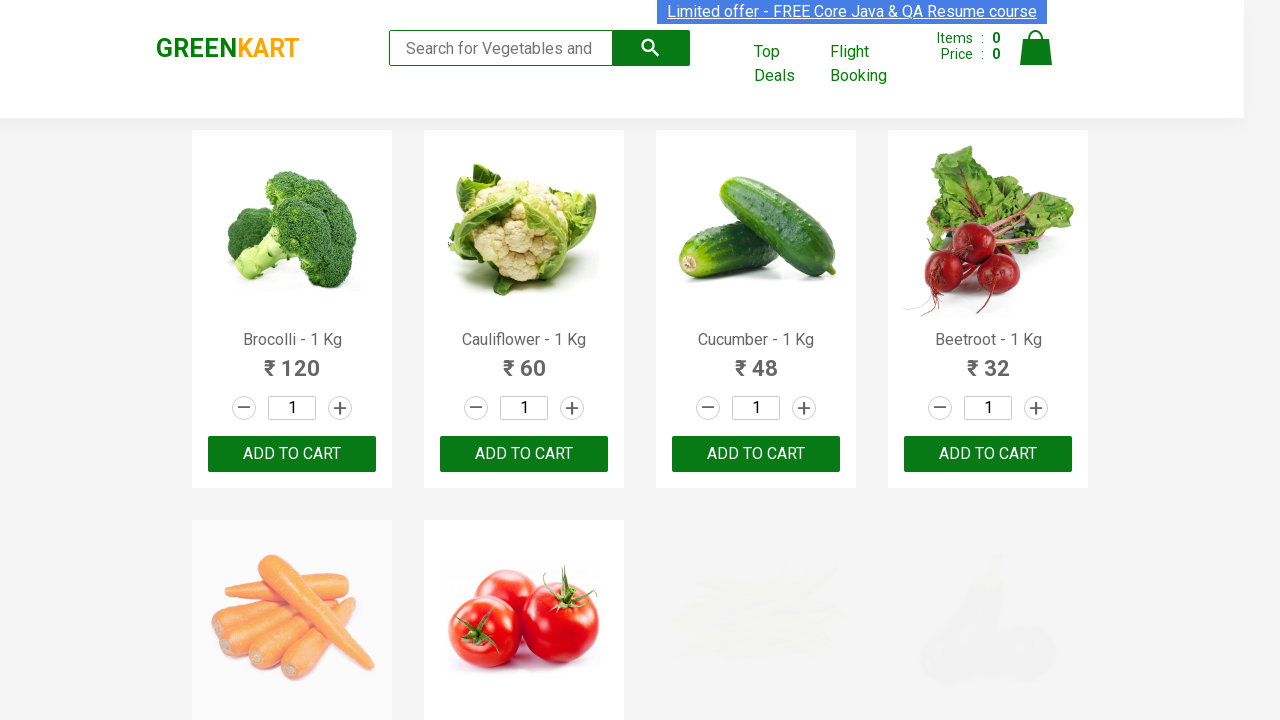

Verified all products are displayed again
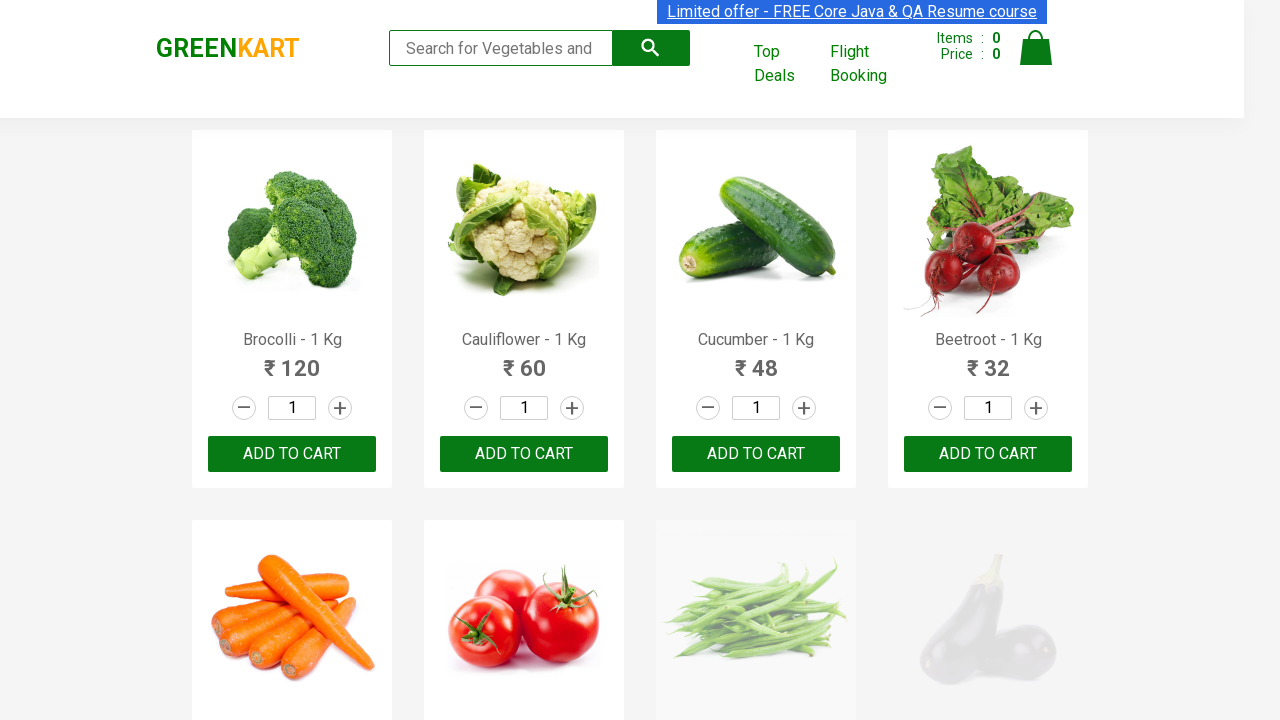

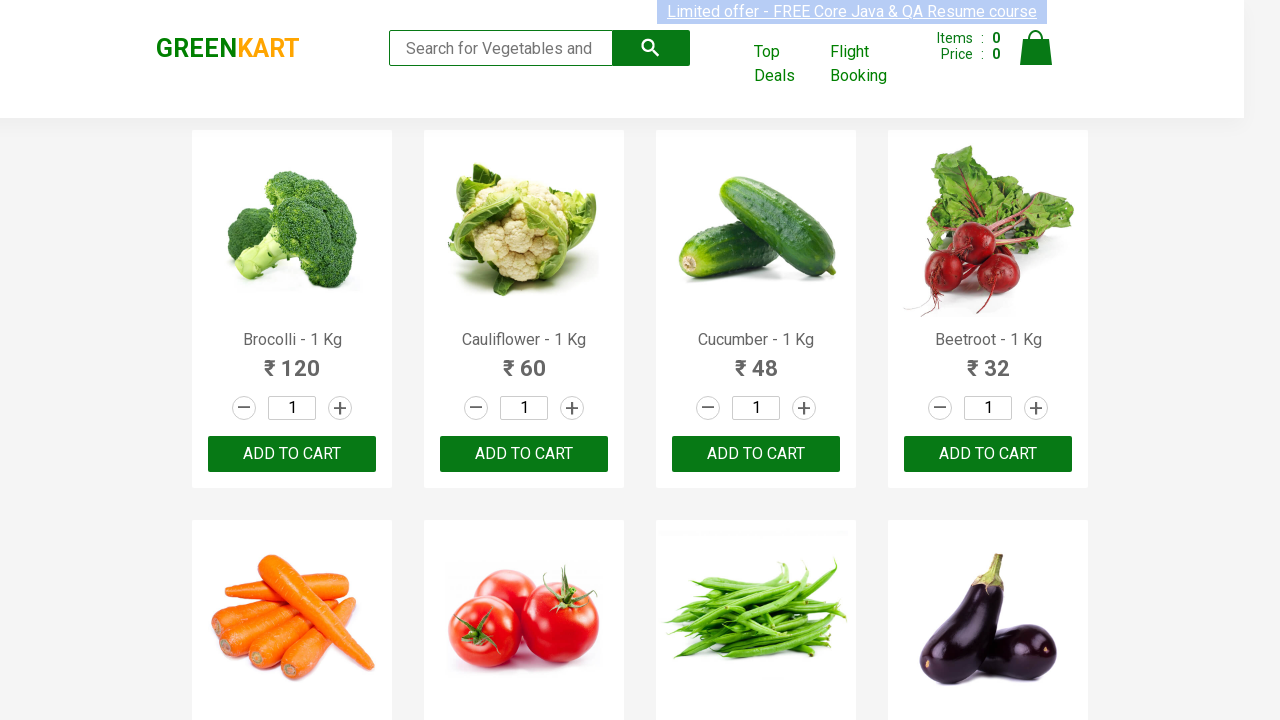